Tests dropdown/select functionality by reading two numbers from the page, calculating their sum, and selecting the corresponding option from a dropdown menu.

Starting URL: http://suninjuly.github.io/selects1.html

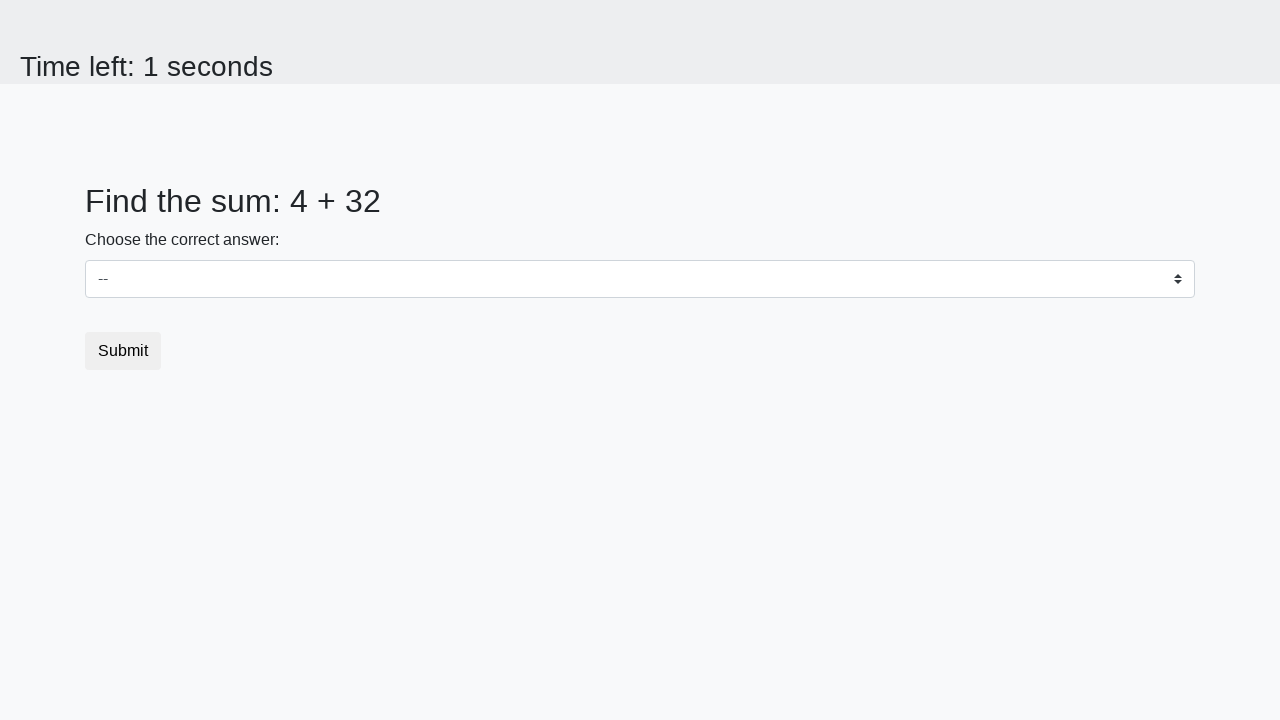

Read first number from page element #num1
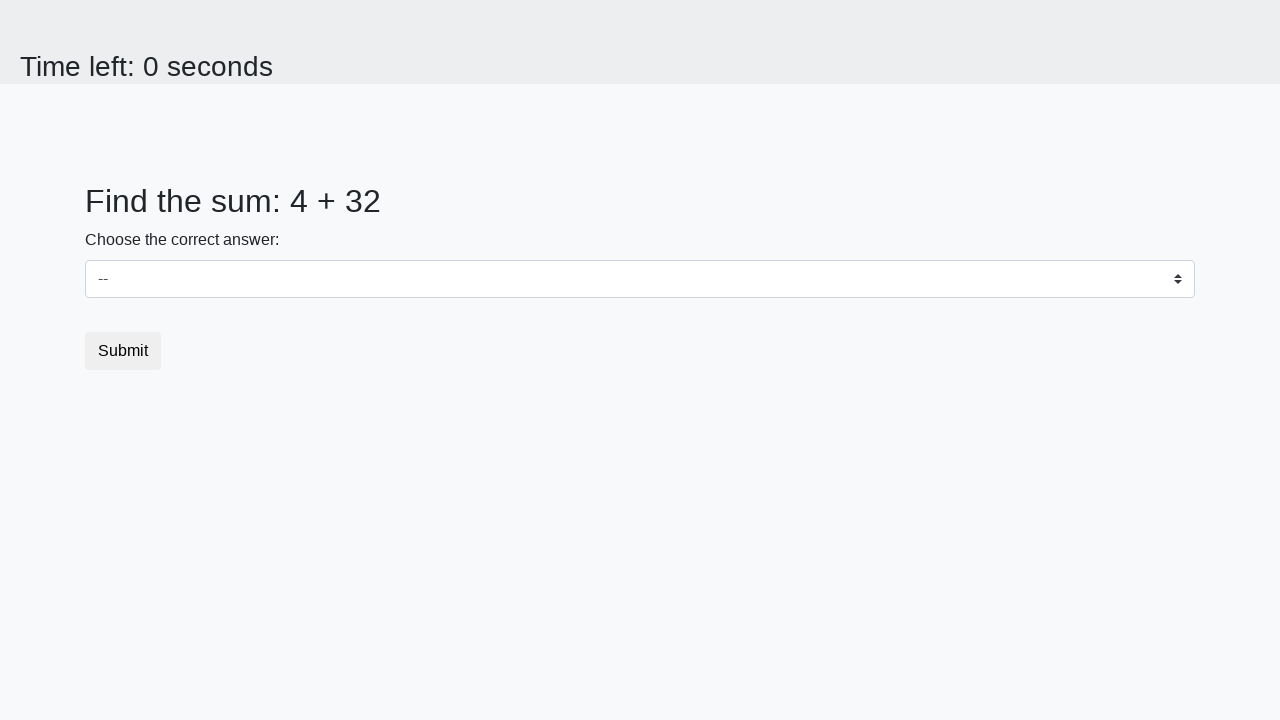

Read second number from page element #num2
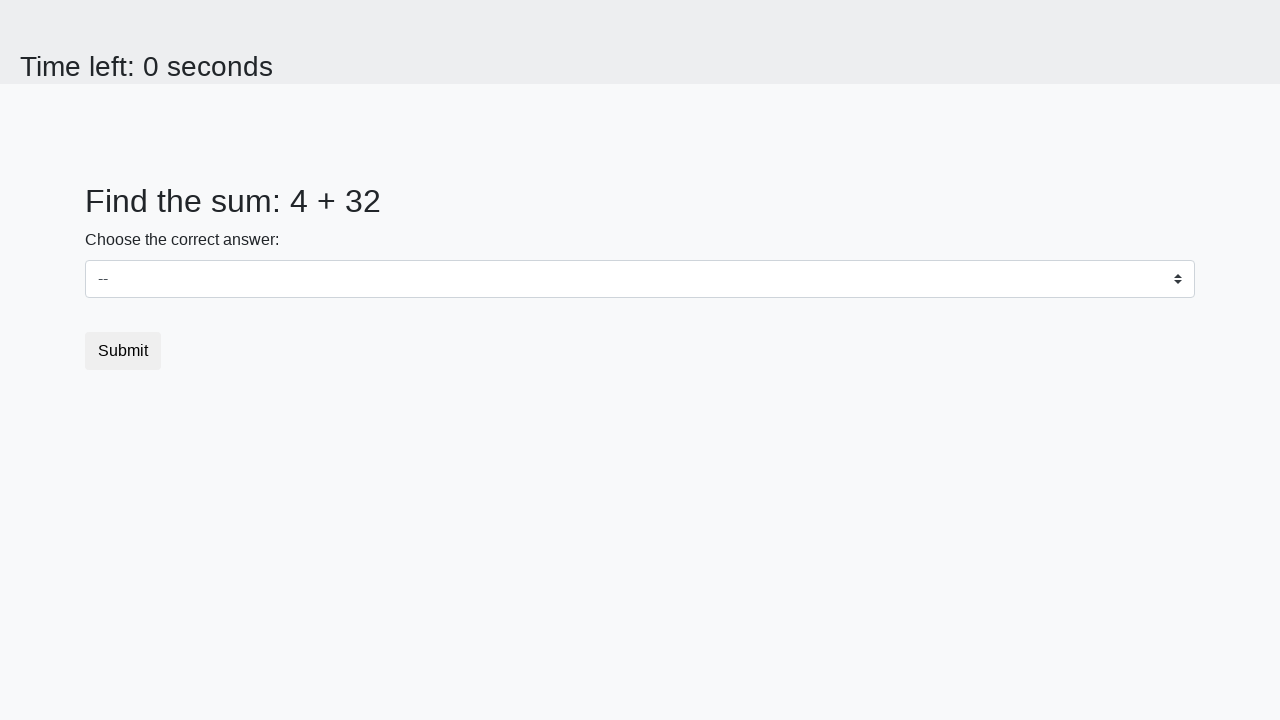

Selected dropdown option with sum value 36 on select
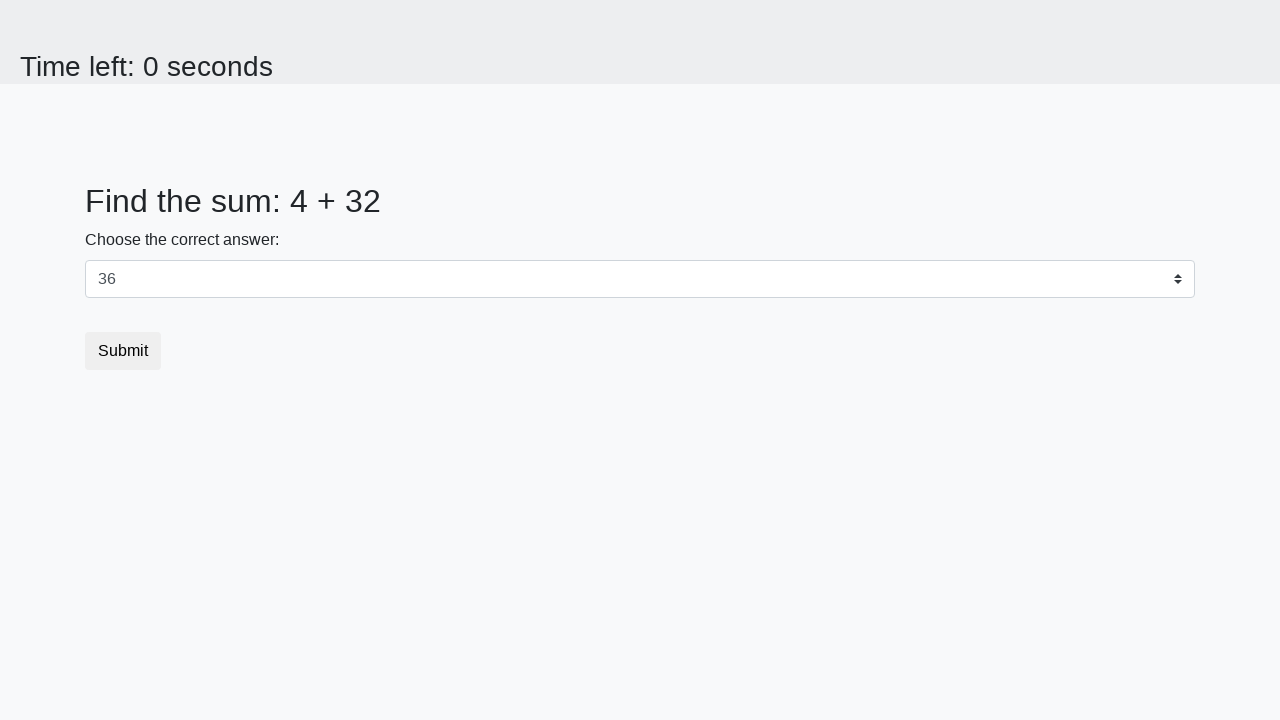

Clicked submit button to verify the answer at (123, 351) on button[type='submit']
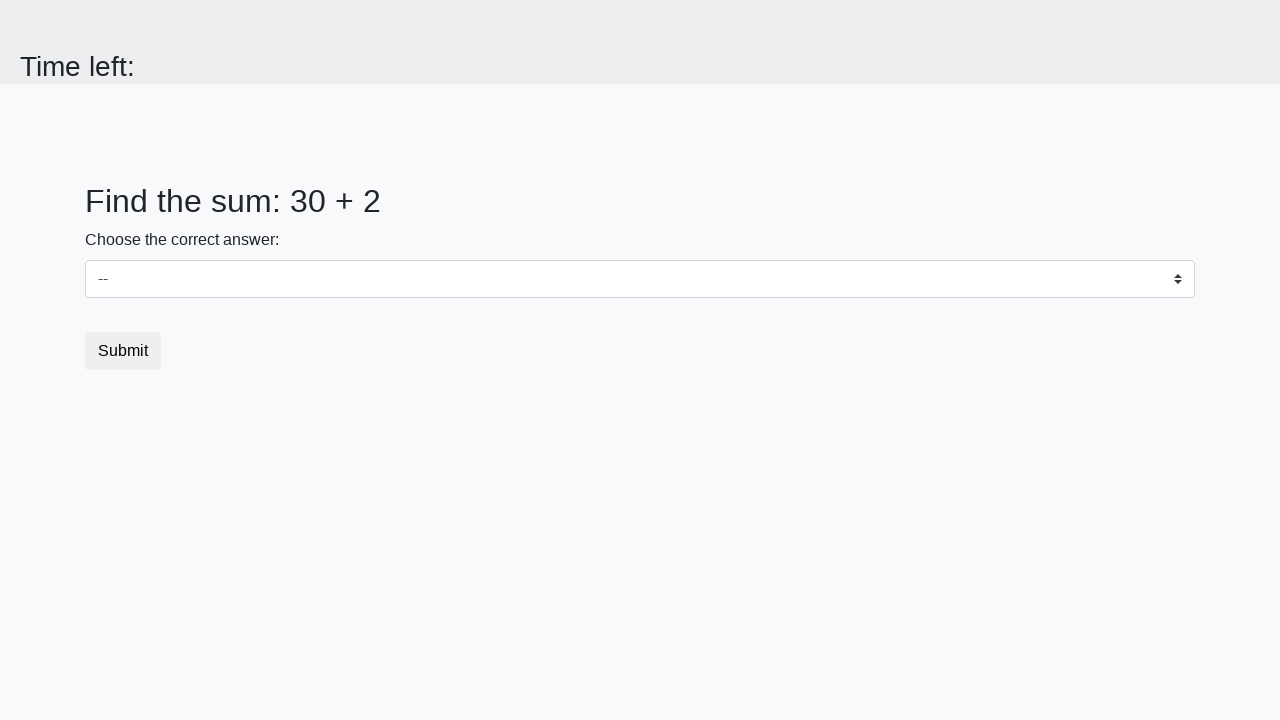

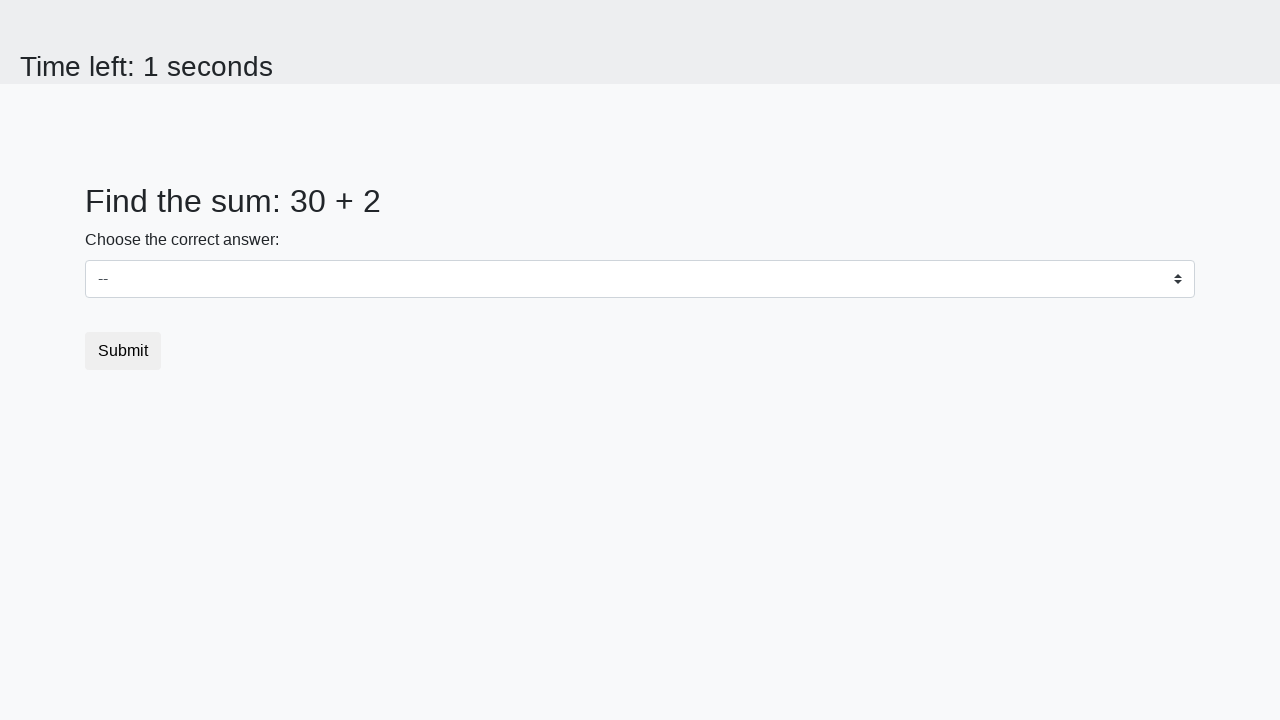